Tests a practice form by filling in personal information fields including first name, last name, email, and phone number, then clicks on a form element.

Starting URL: https://demoqa.com/automation-practice-form

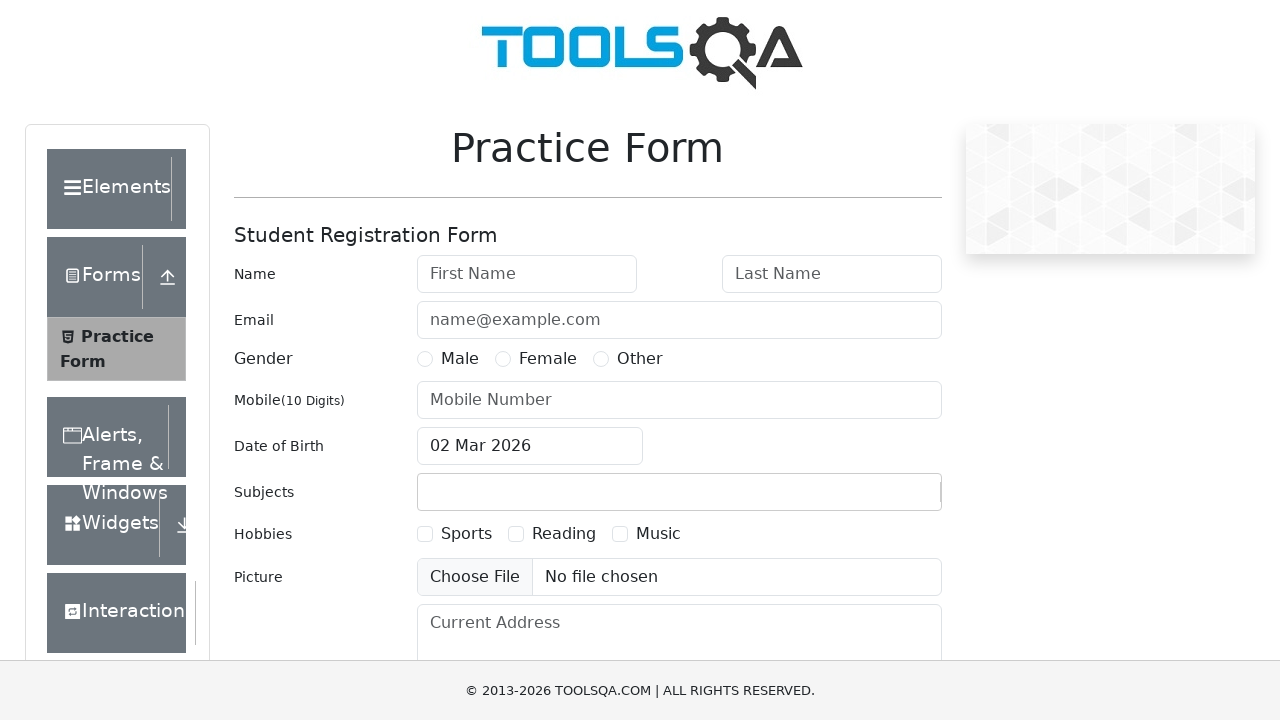

Filled first name field with 'shubham' on #firstName
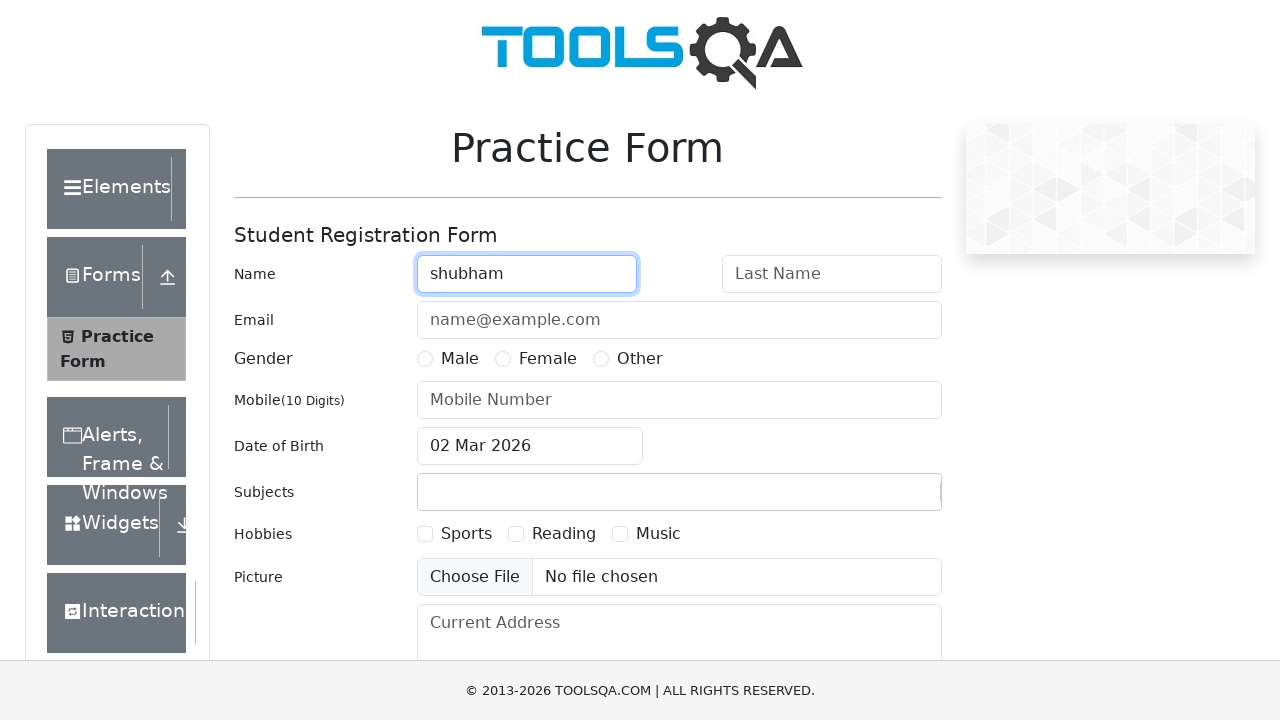

Filled last name field with 'tripathi' on input[placeholder='Last Name']
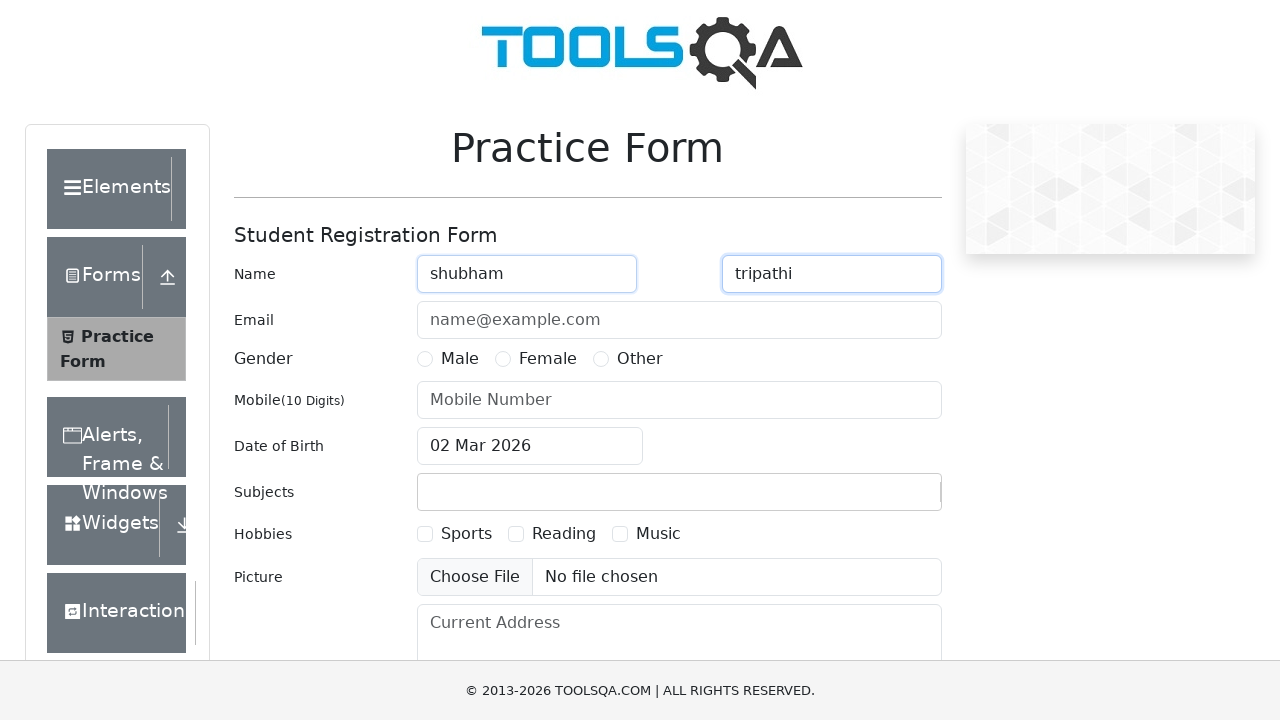

Filled email field with 'abc@gmail.com' on #userEmail
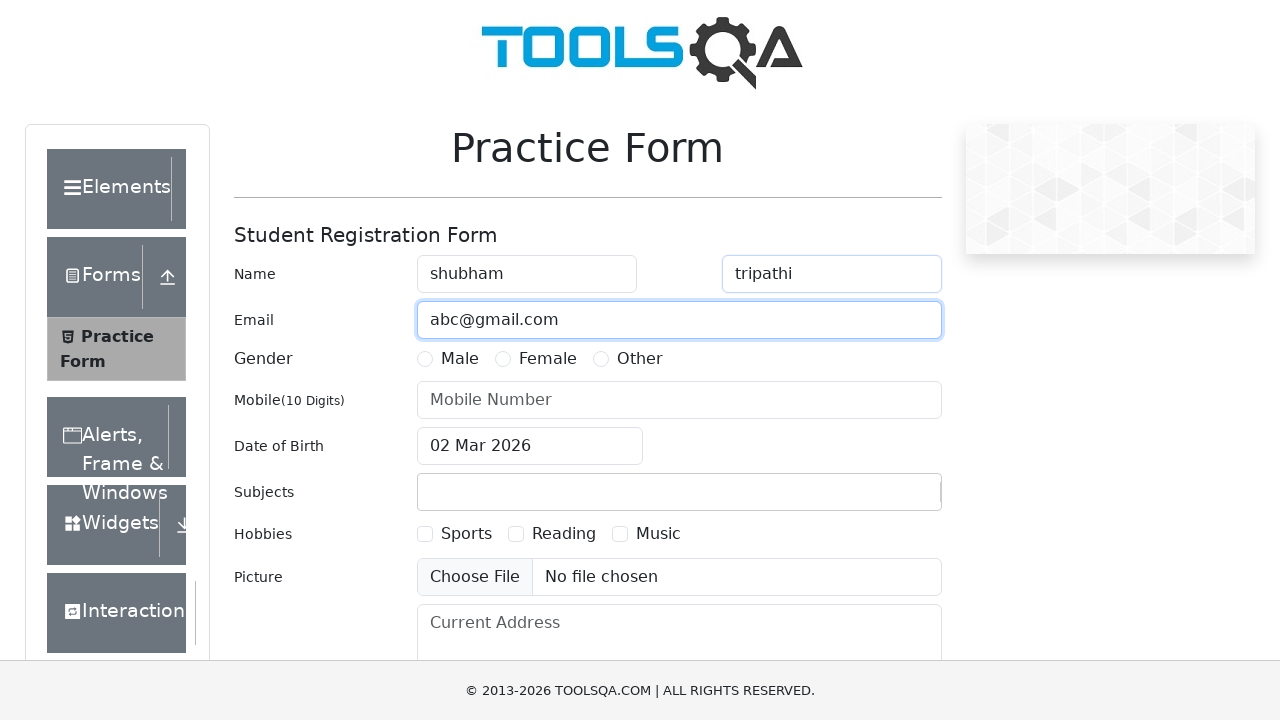

Filled phone number field with '1234567890' on #userNumber
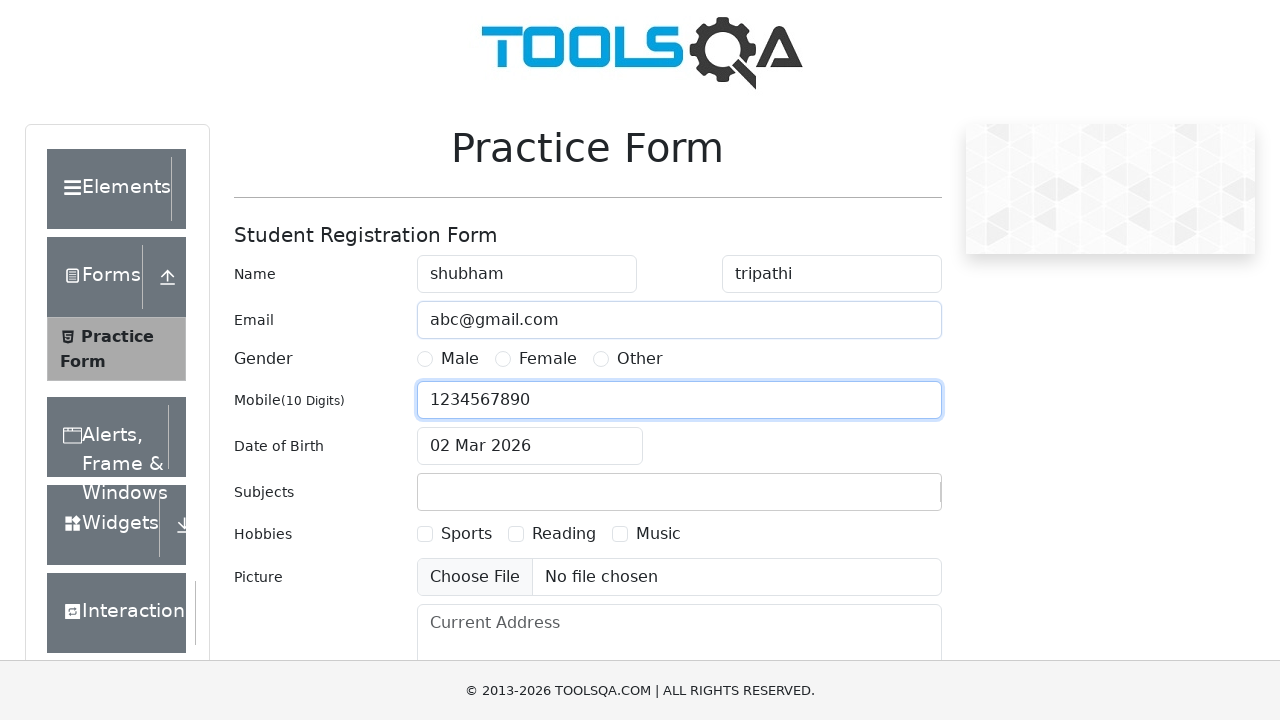

Clicked on the 6th col-md-9 form element at (679, 534) on (//div[@class='col-md-9 col-sm-12'])[6]
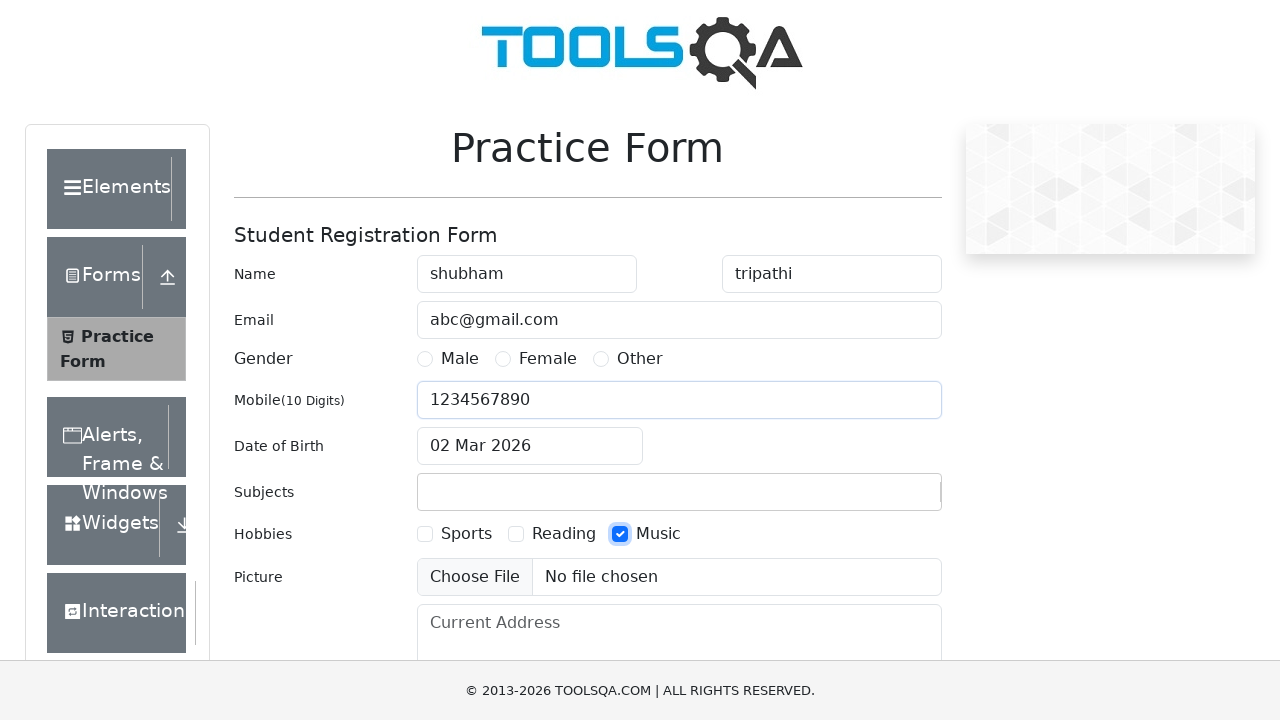

Waited for UI updates to complete
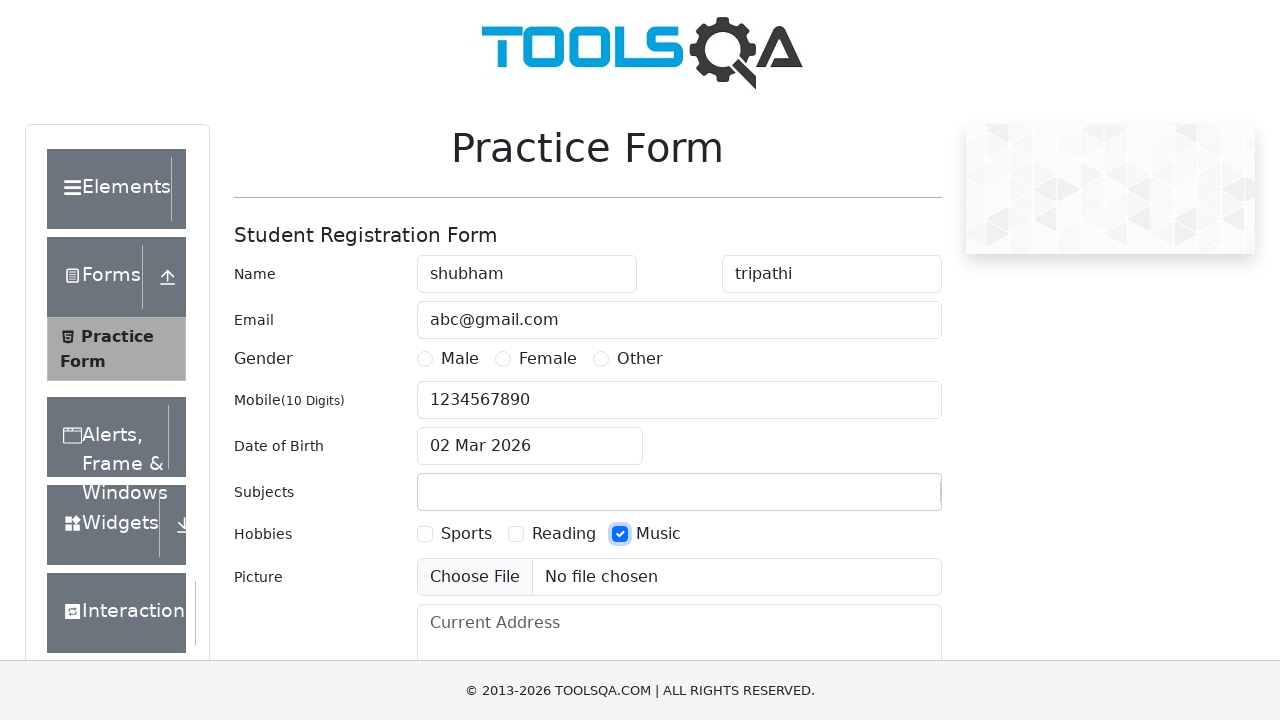

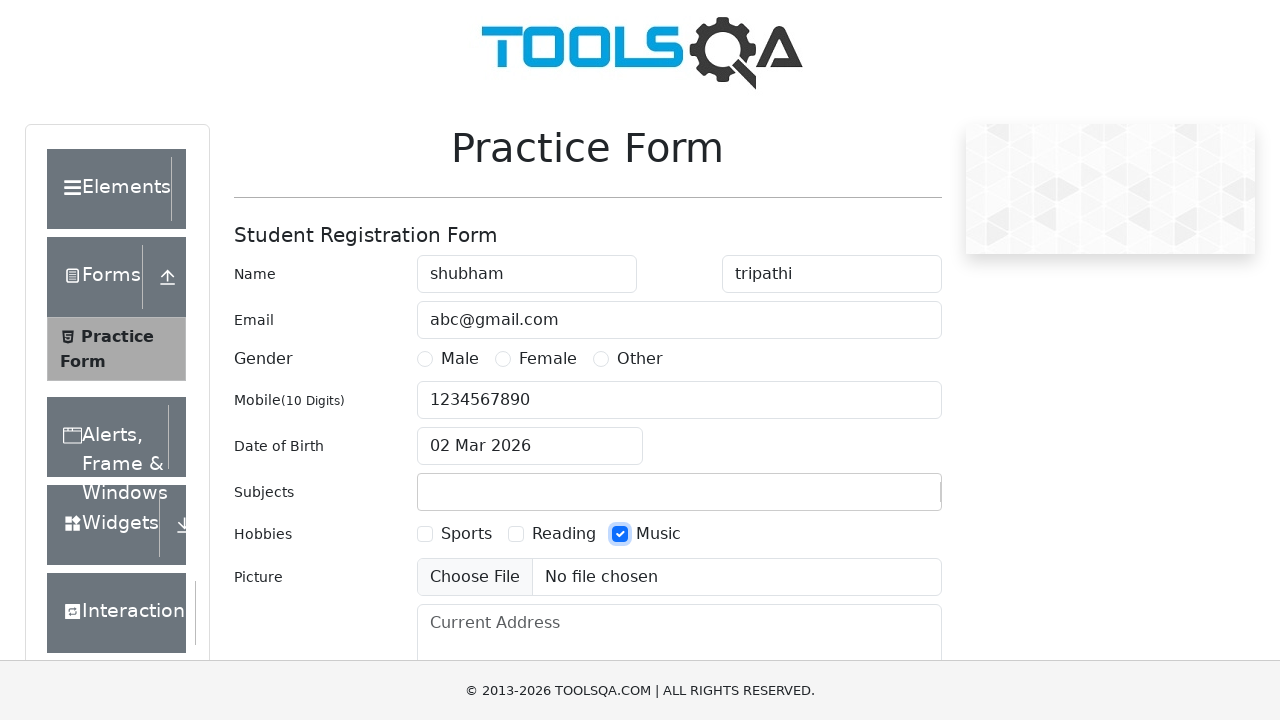